Navigates to NameJet website to verify page loads correctly

Starting URL: http://www.namejet.com/

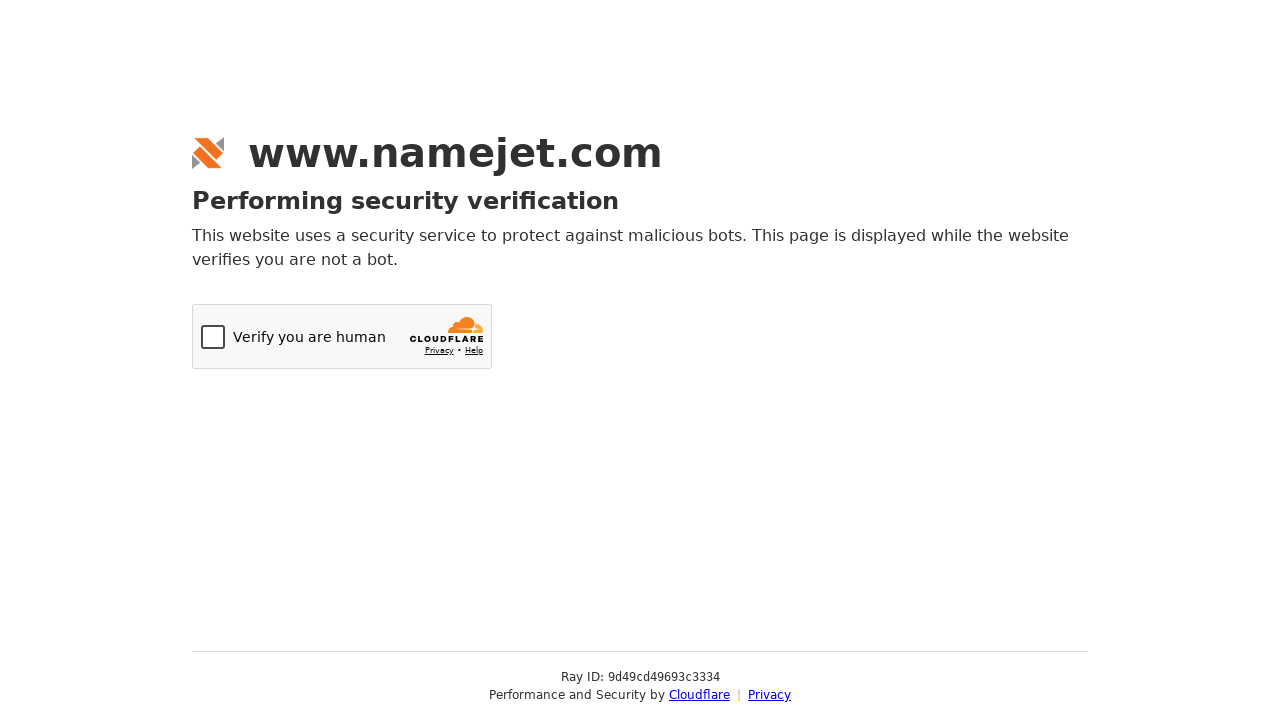

Navigated to NameJet website at http://www.namejet.com/
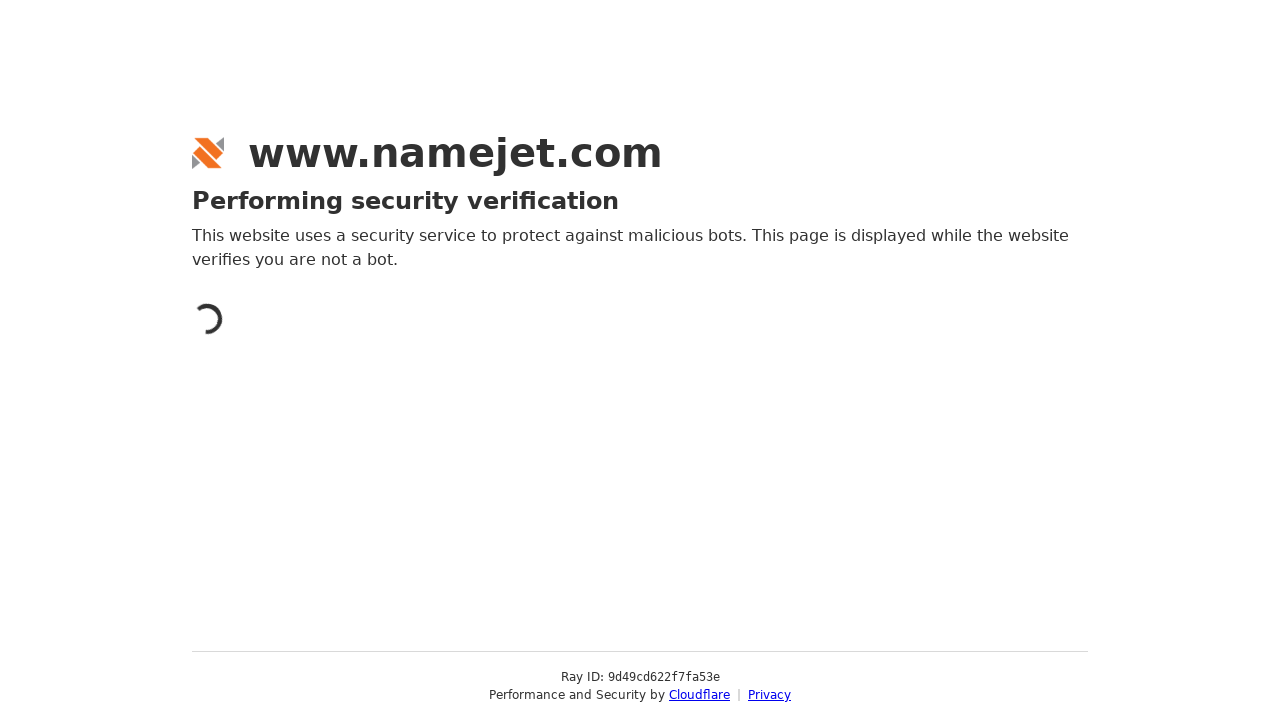

NameJet page DOM content fully loaded
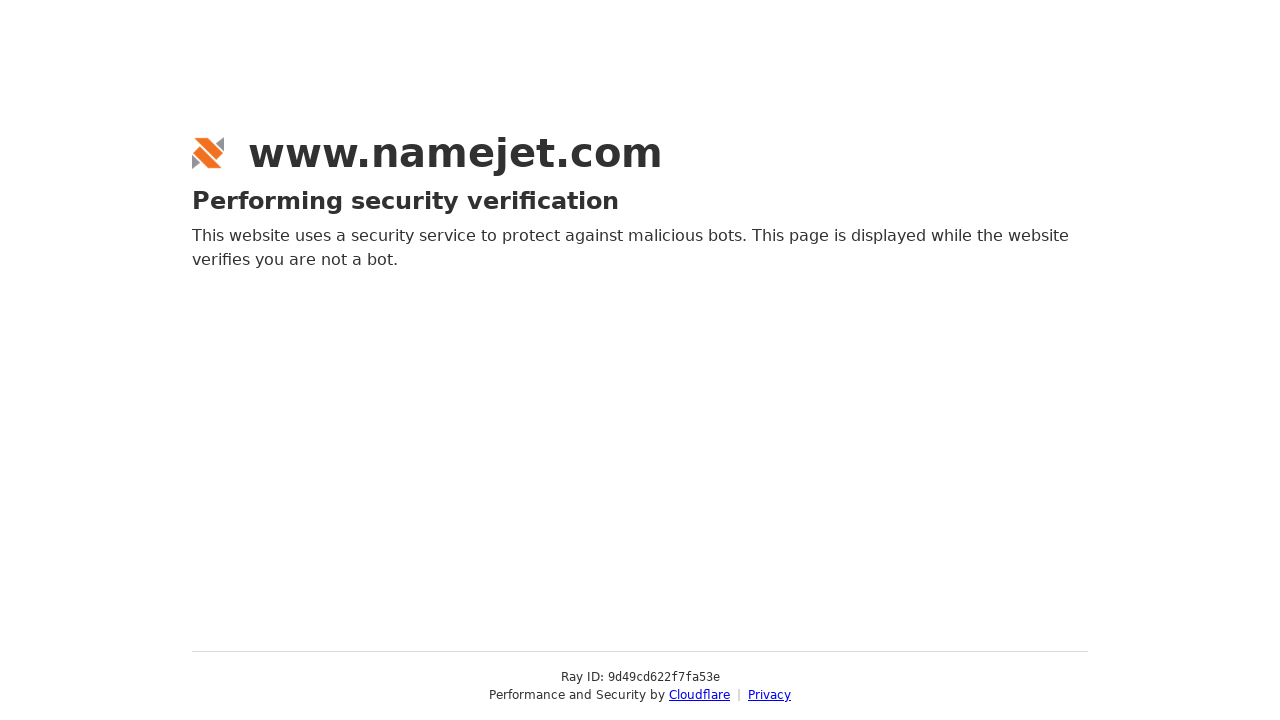

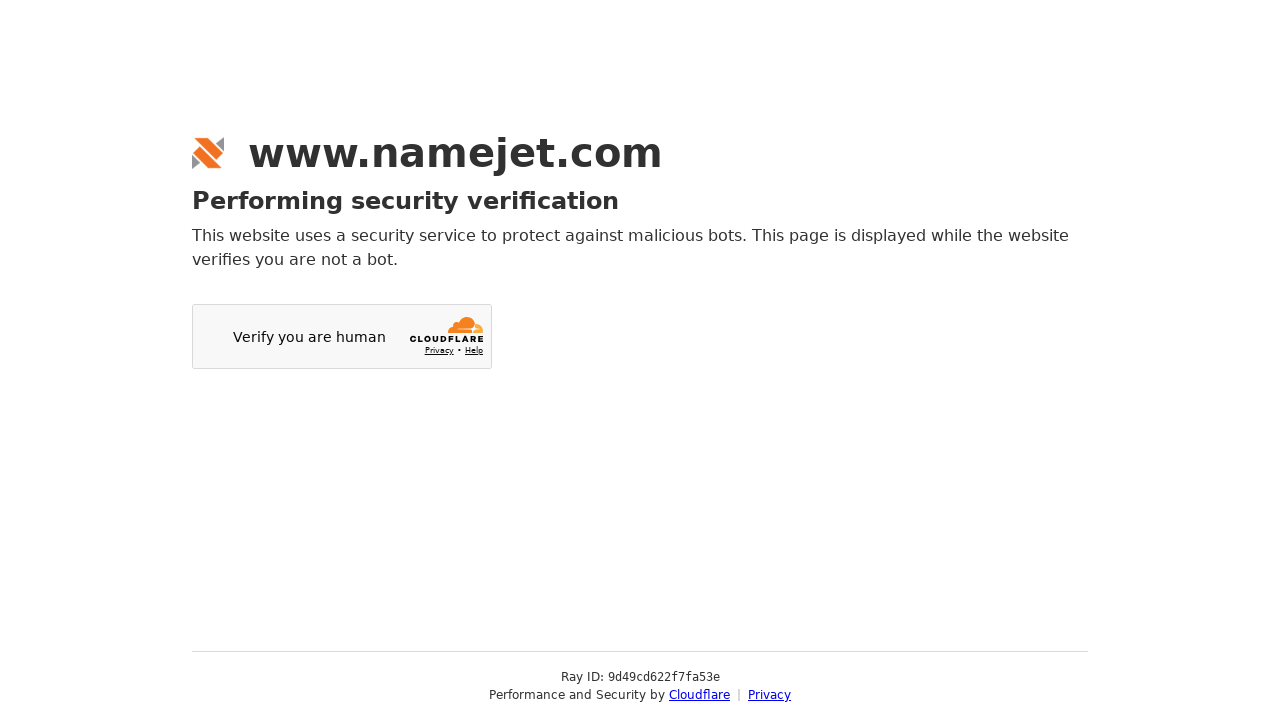